Tests basic browser navigation operations including refresh, back, and forward buttons on a practice page

Starting URL: https://www.letskodeit.com/practice

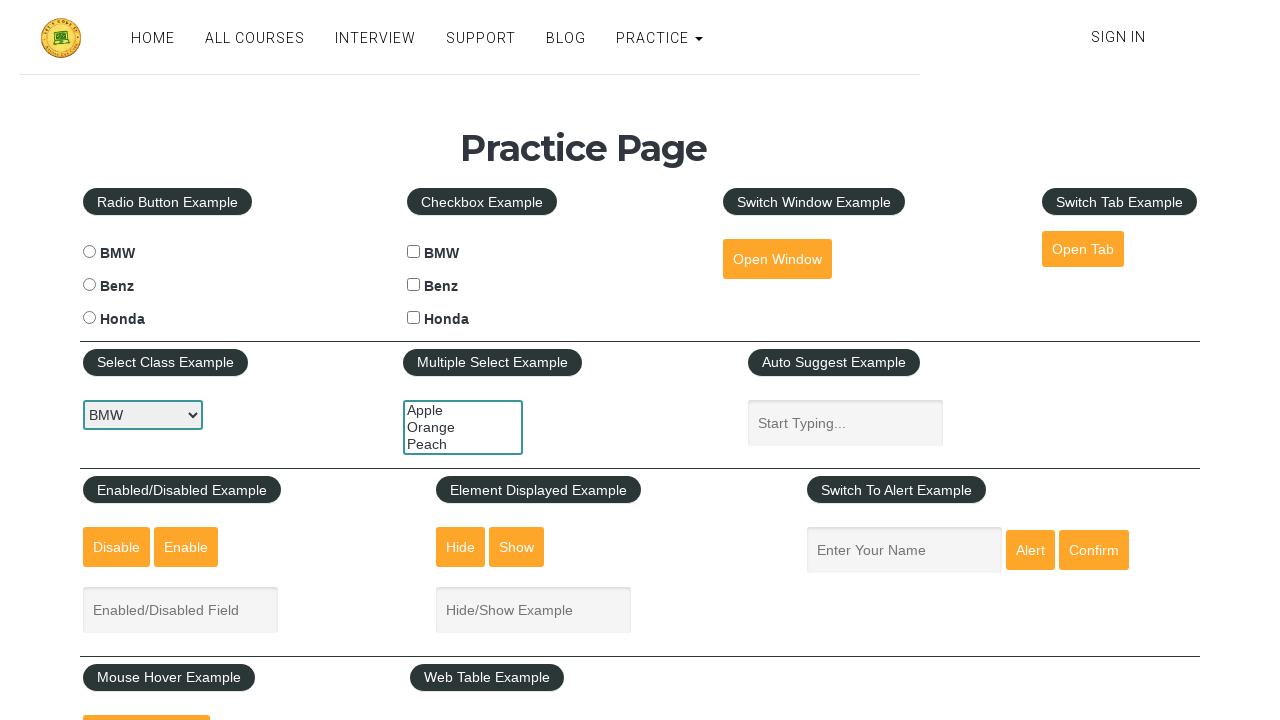

Refreshed the practice page
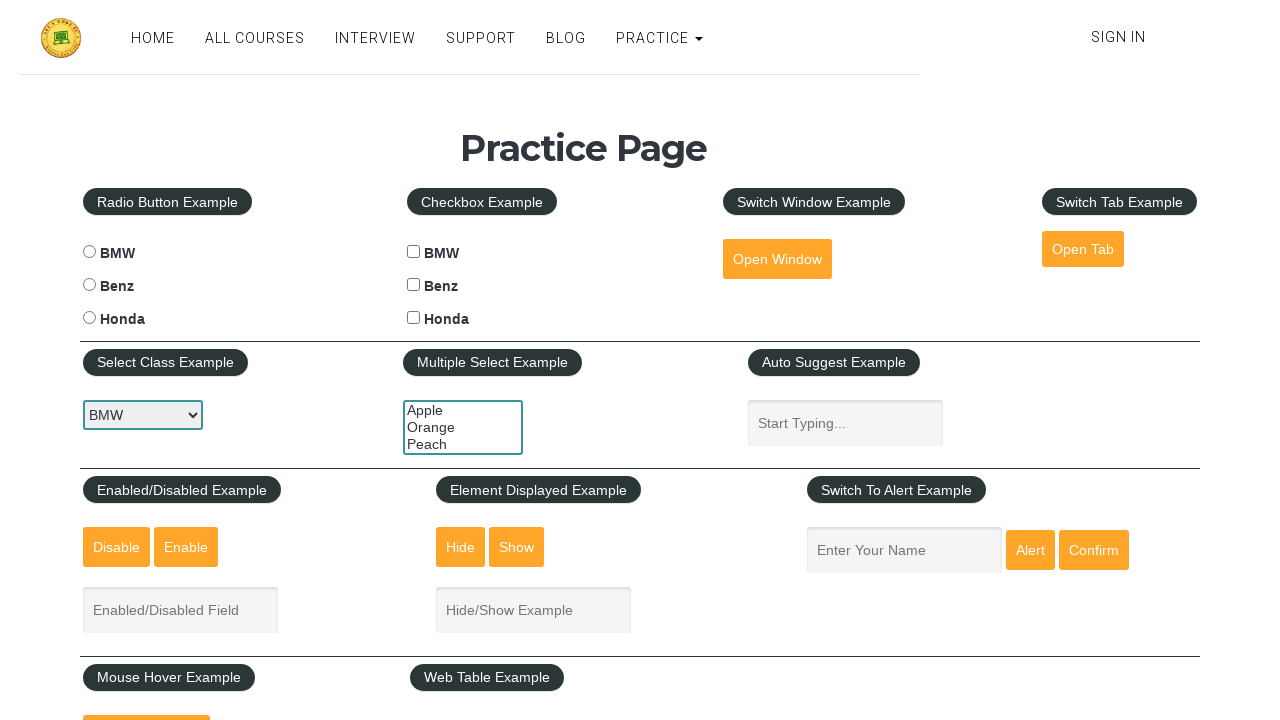

Navigated back in browser history
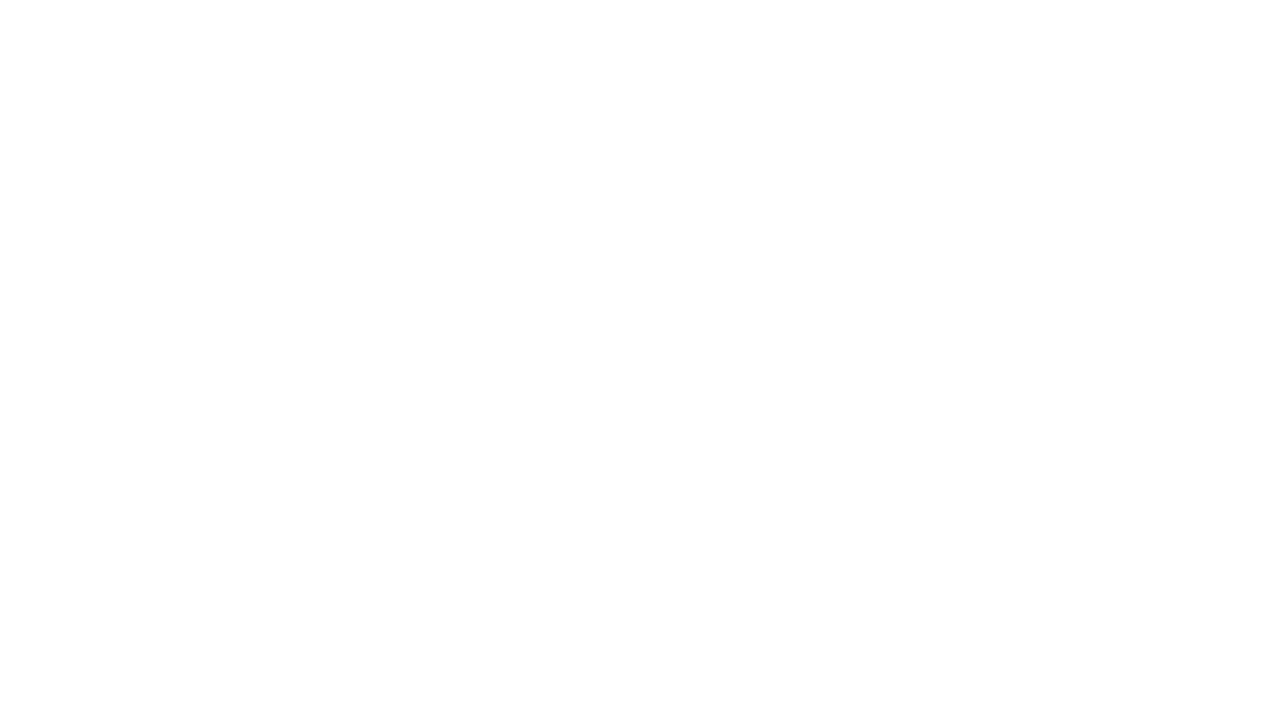

Navigated forward in browser history
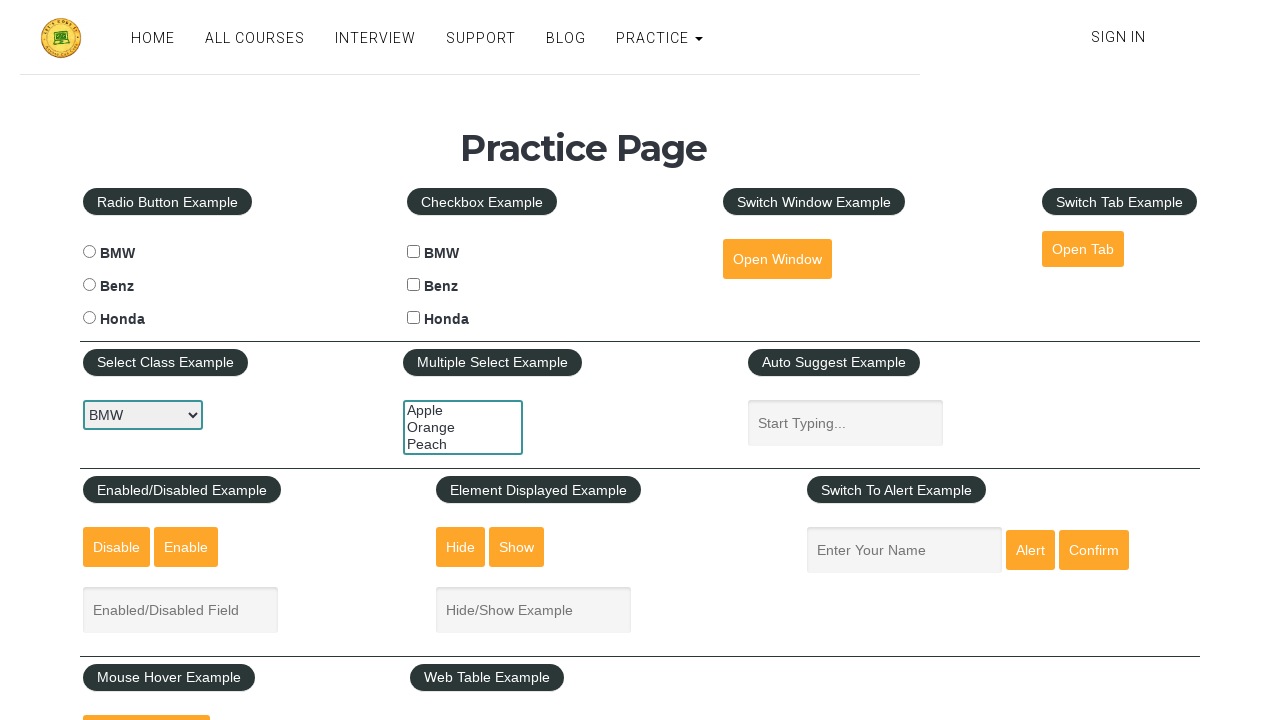

Verified we're on the practice page by checking URL contains 'practice'
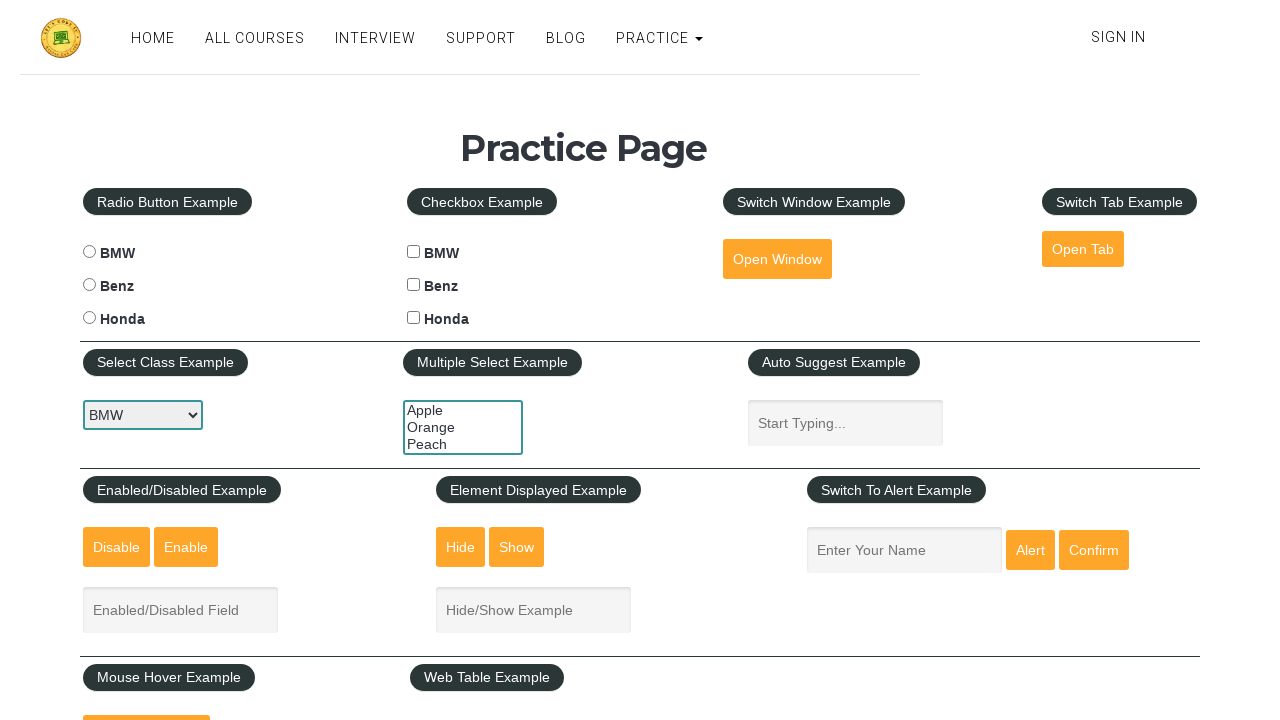

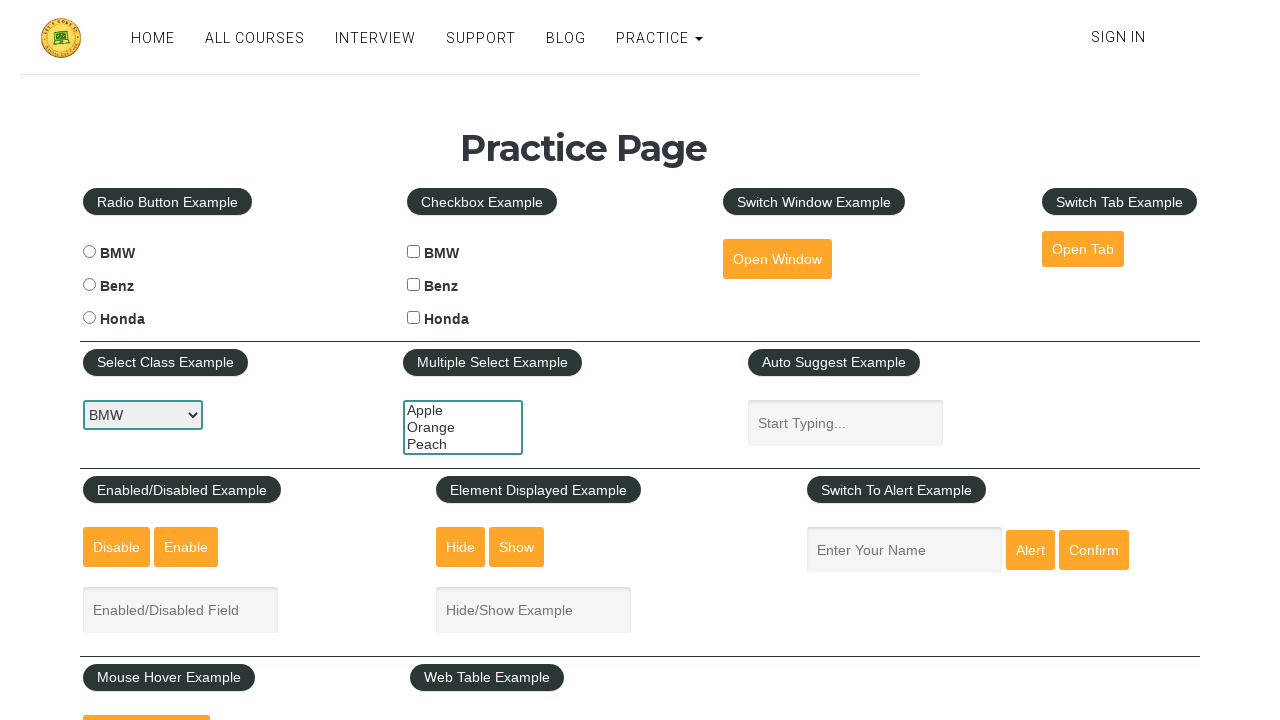